Tests the filter() locator API by navigating to HTML Elements and filtering paragraph and label elements by text content

Starting URL: https://www.techglobal-training.com/frontend

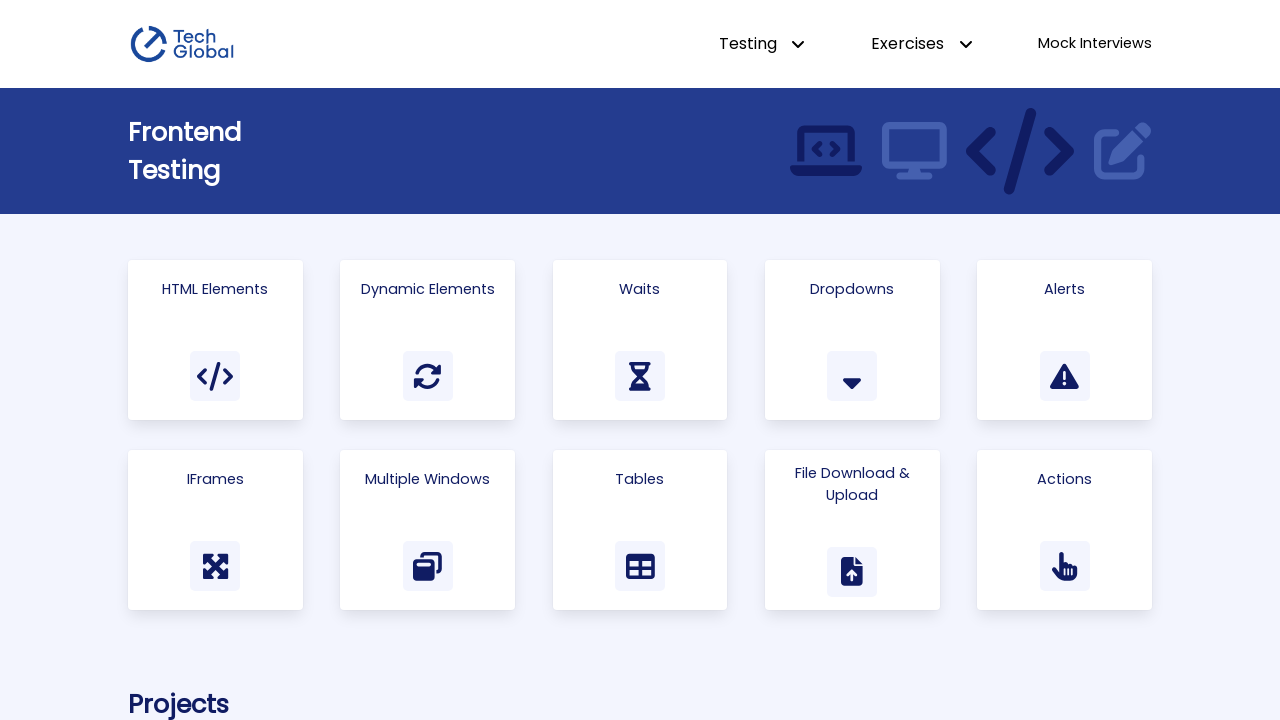

Clicked on 'Html Elements' link at (215, 340) on internal:role=link[name="Html Elements"i]
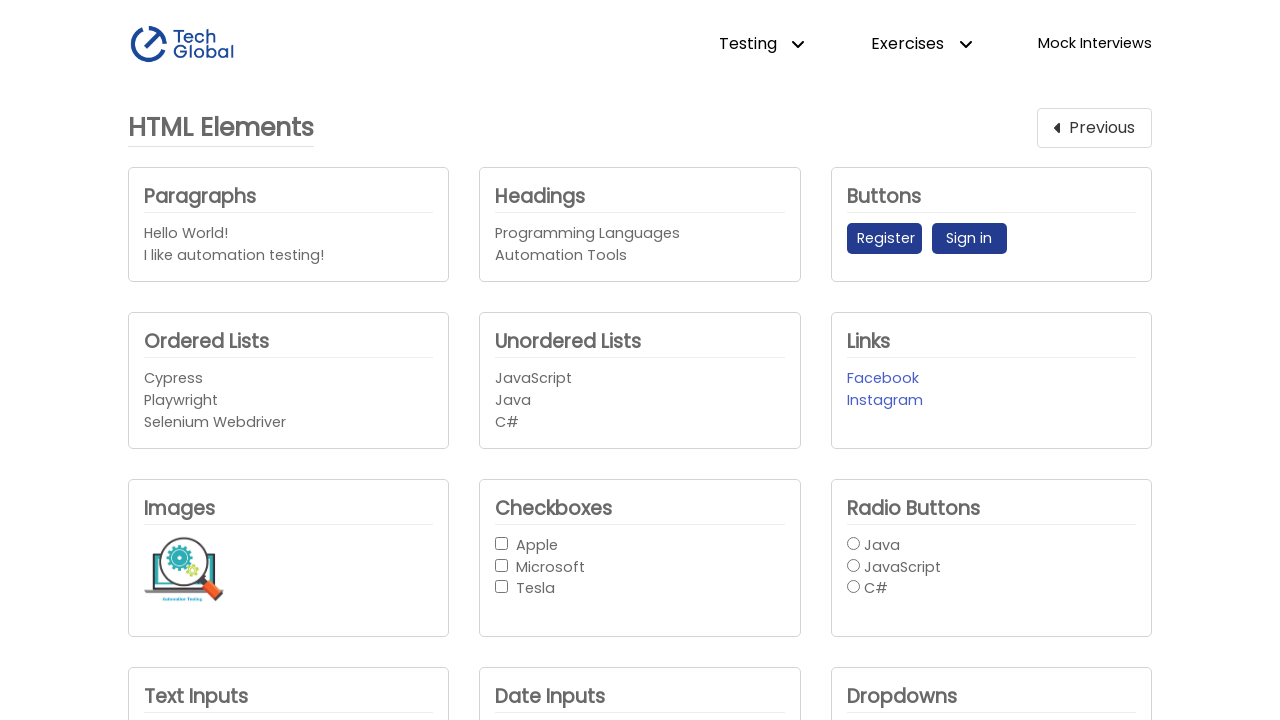

Waited for paragraph elements to load
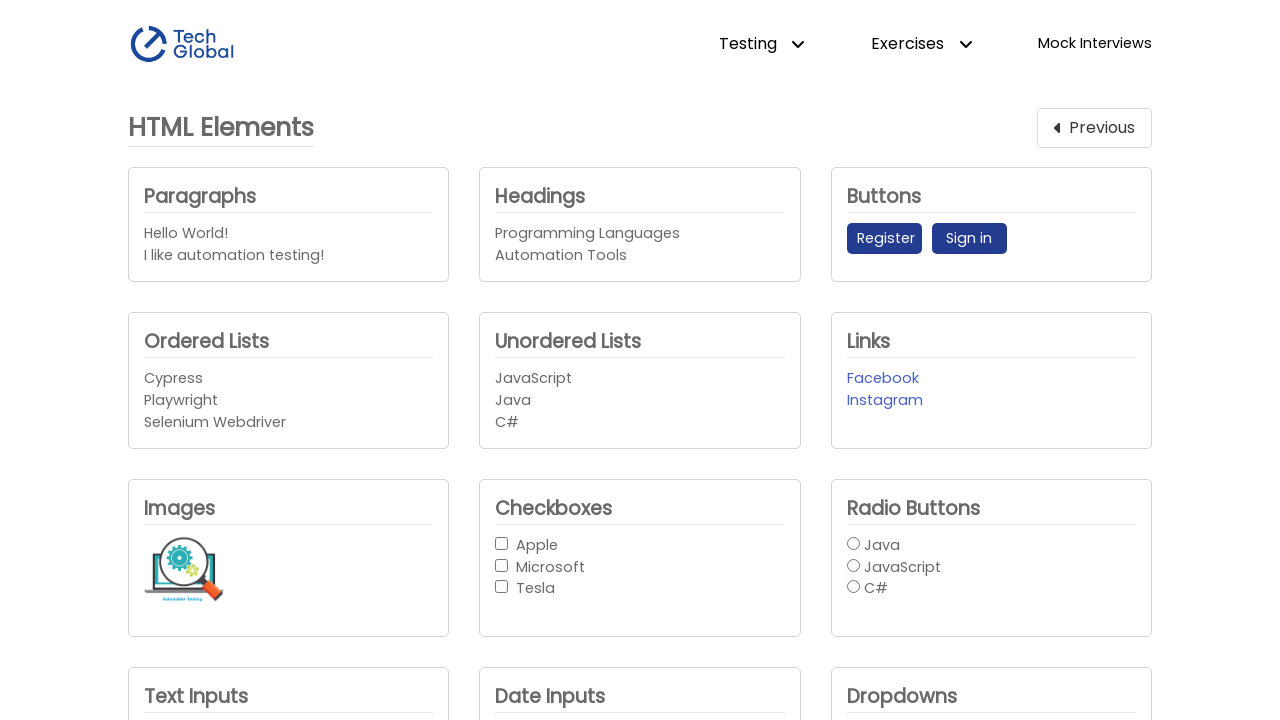

Filtered paragraph elements containing 'testing' text
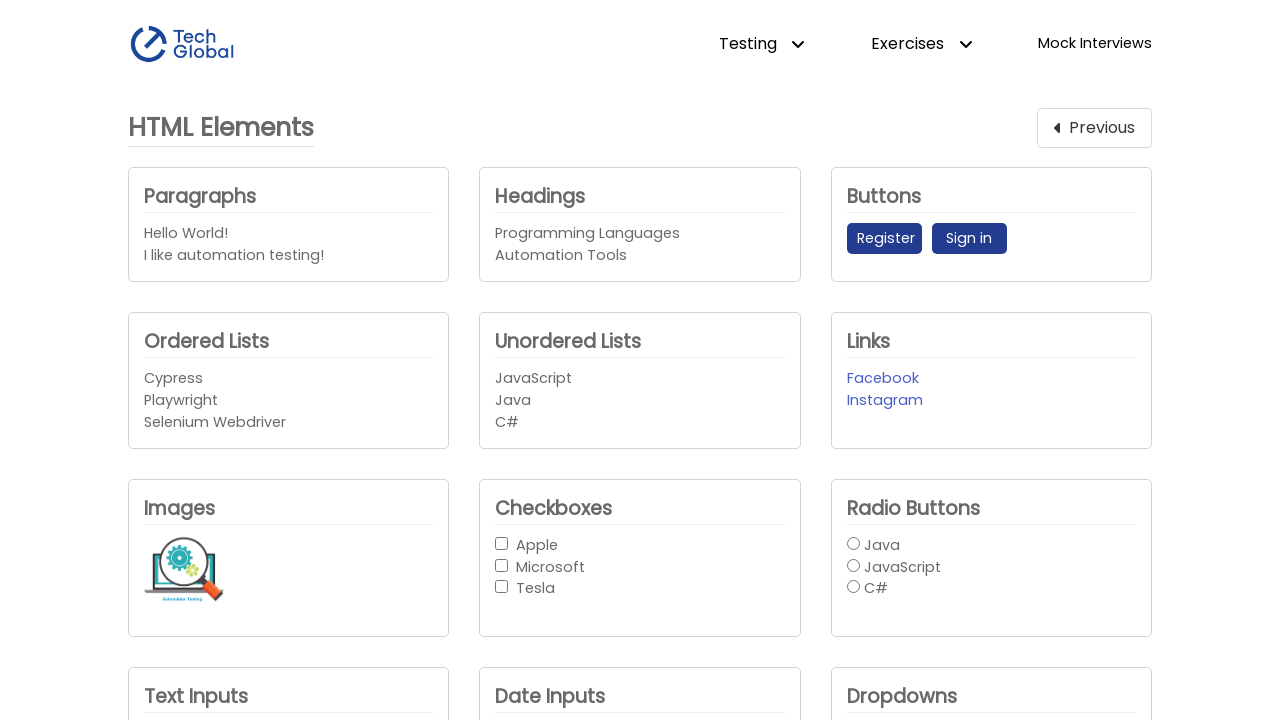

Waited for first filtered paragraph to become visible
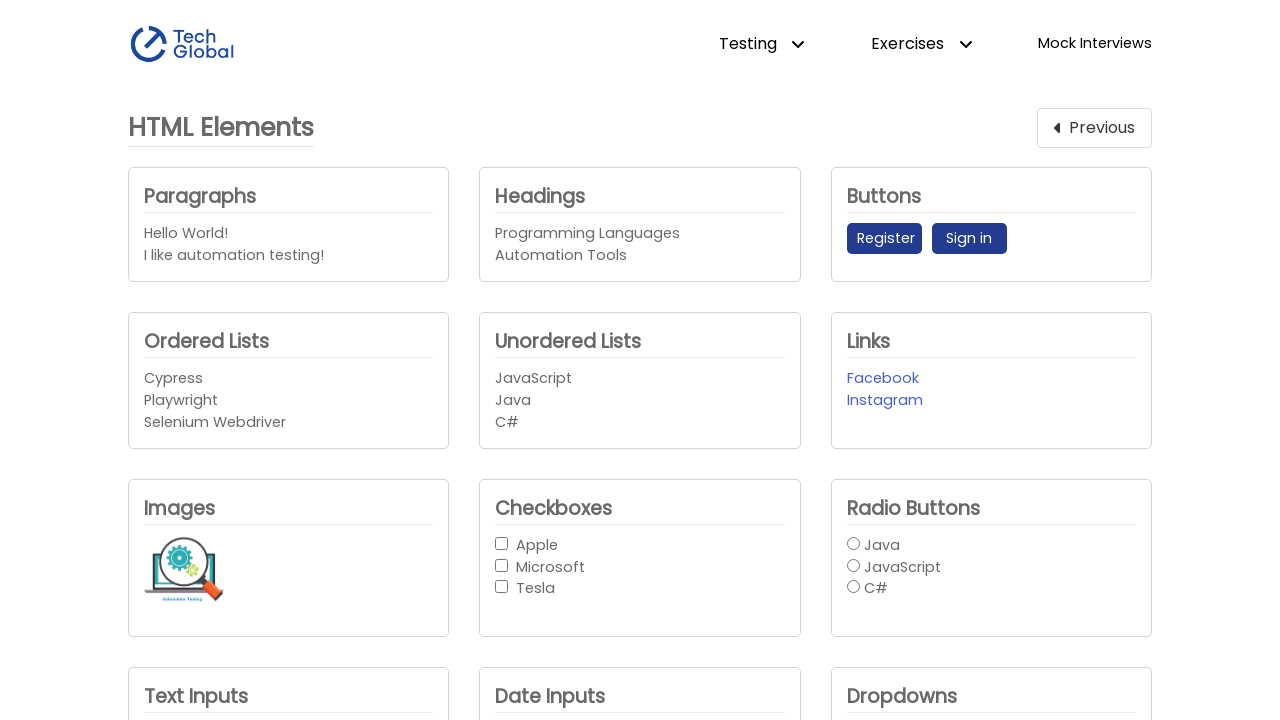

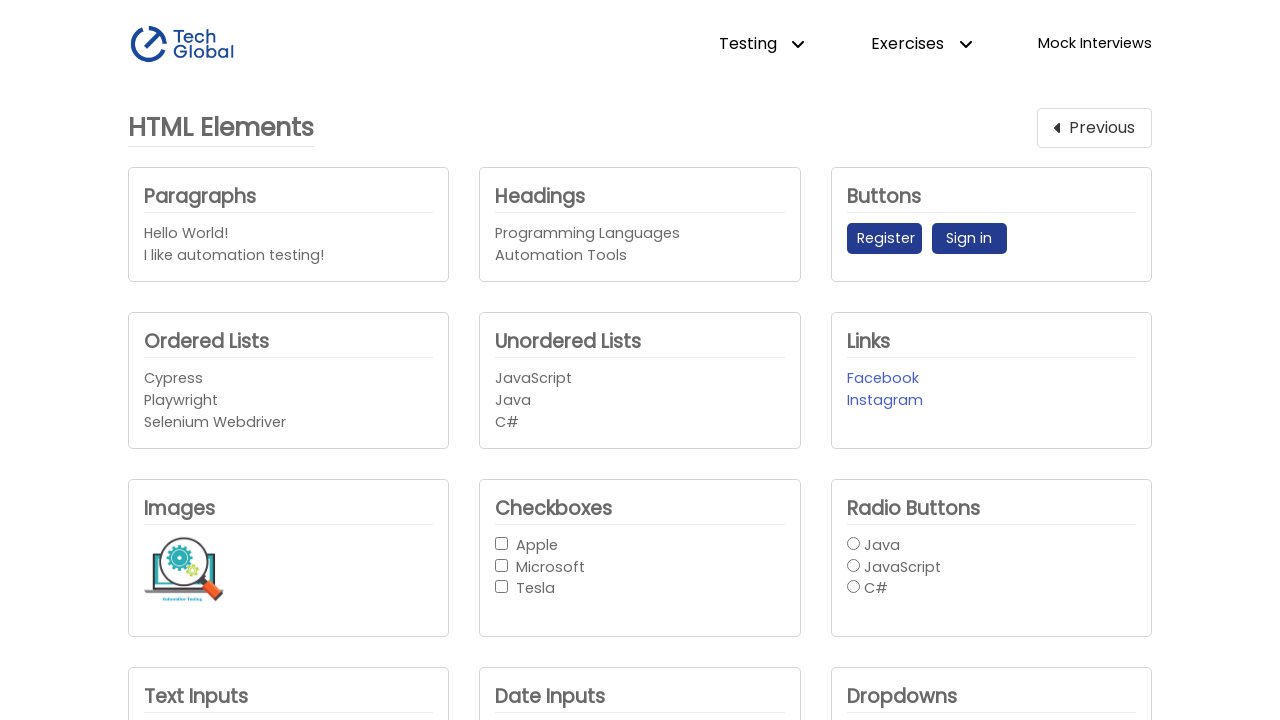